Tests that new todo items are appended to the bottom of the list by creating 3 items and verifying their order

Starting URL: https://demo.playwright.dev/todomvc

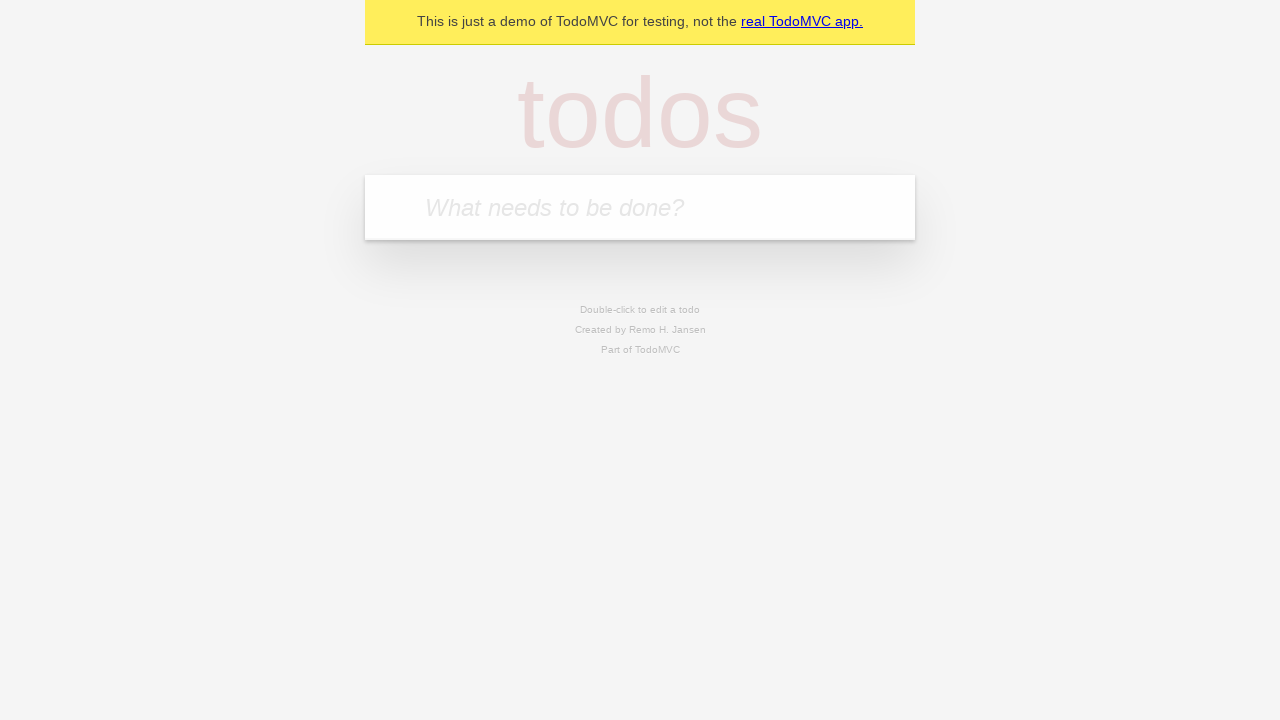

Filled new todo input with 'buy some cheese' on .new-todo
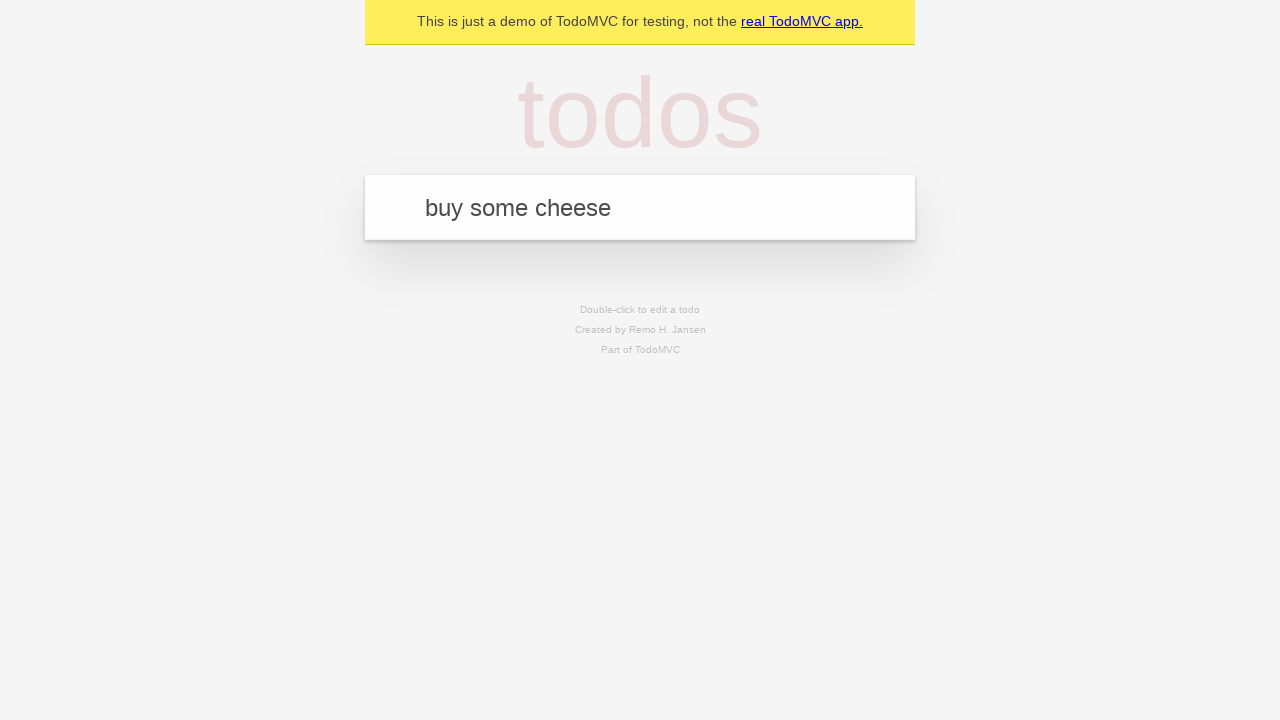

Pressed Enter to create first todo item on .new-todo
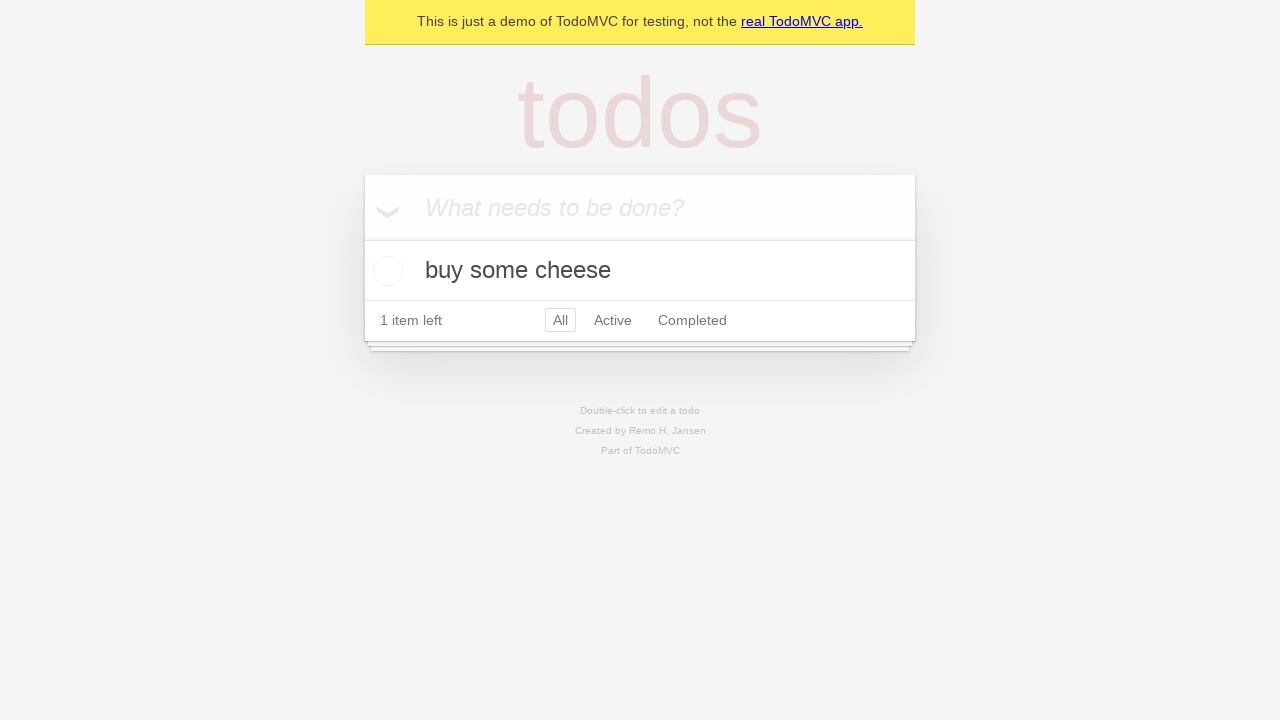

Filled new todo input with 'feed the cat' on .new-todo
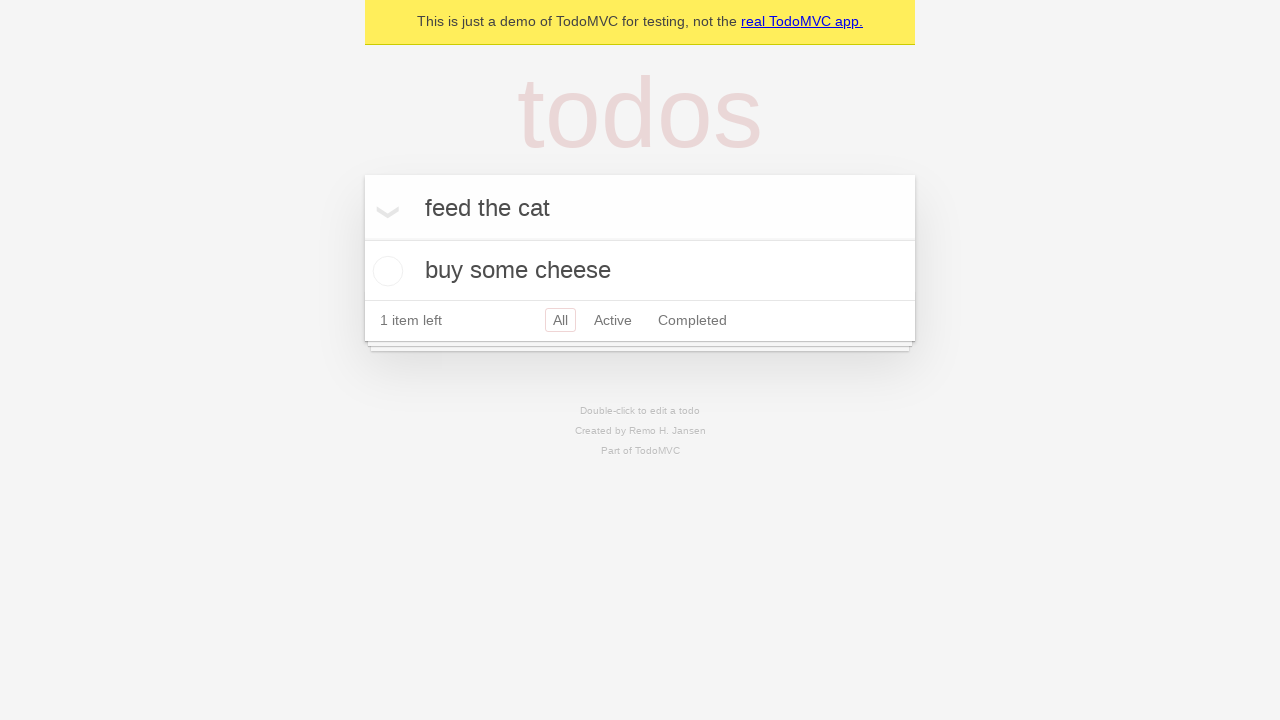

Pressed Enter to create second todo item on .new-todo
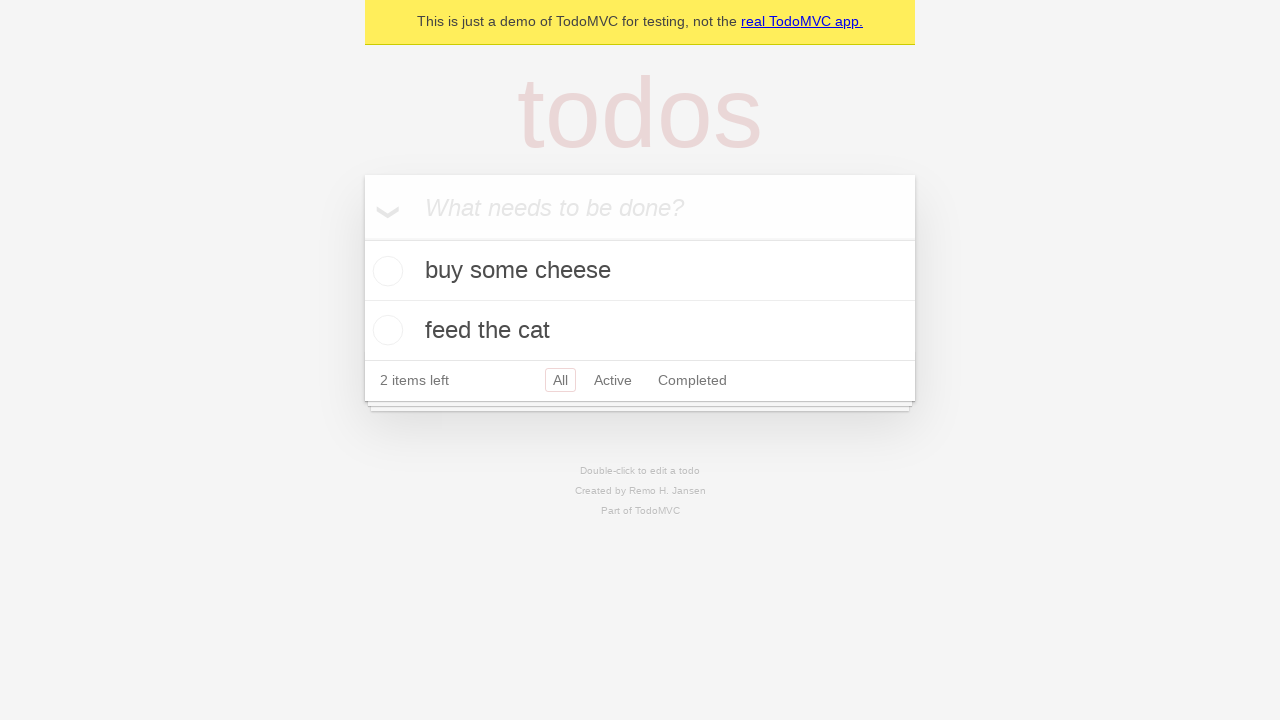

Filled new todo input with 'book a doctors appointment' on .new-todo
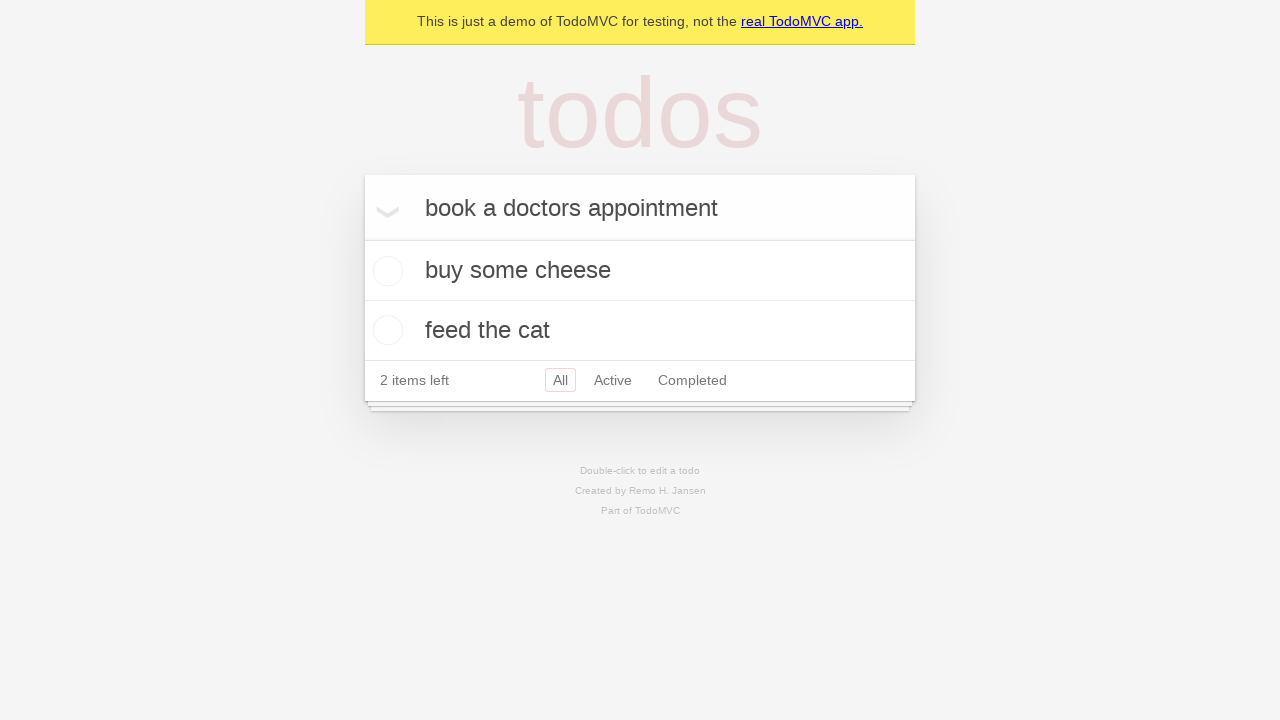

Pressed Enter to create third todo item on .new-todo
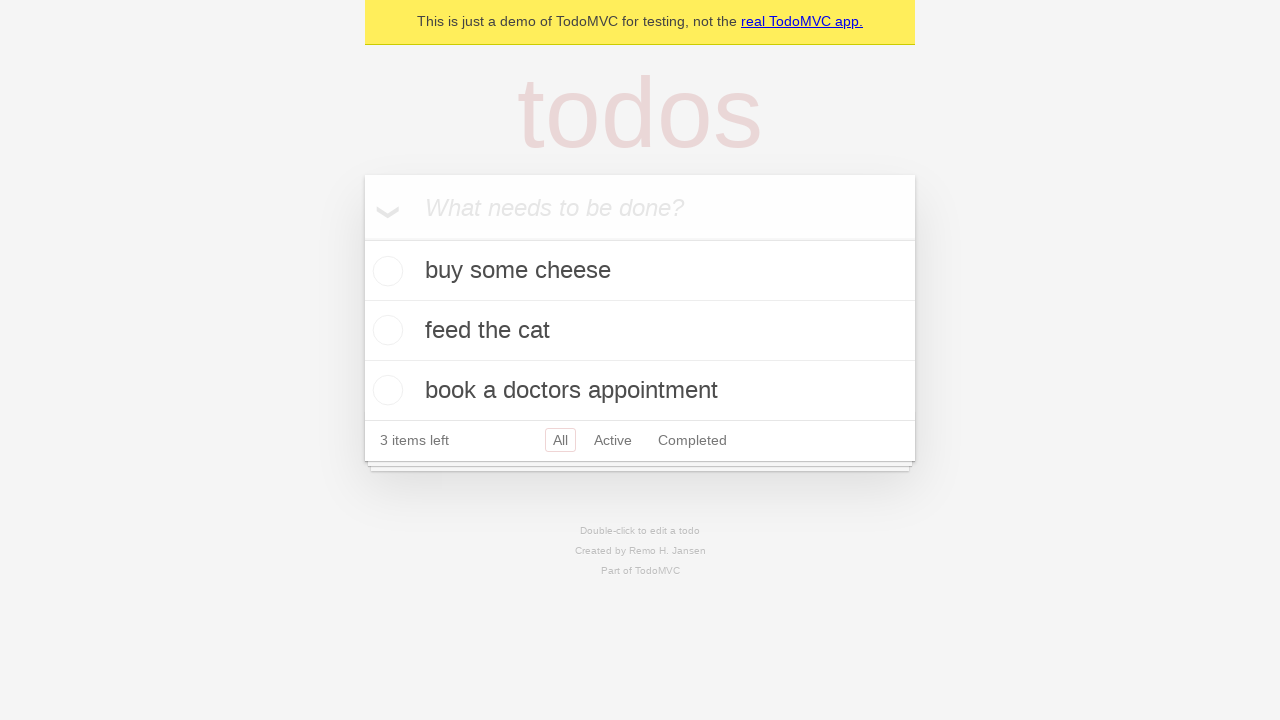

Waited for all three todo items to appear in the list
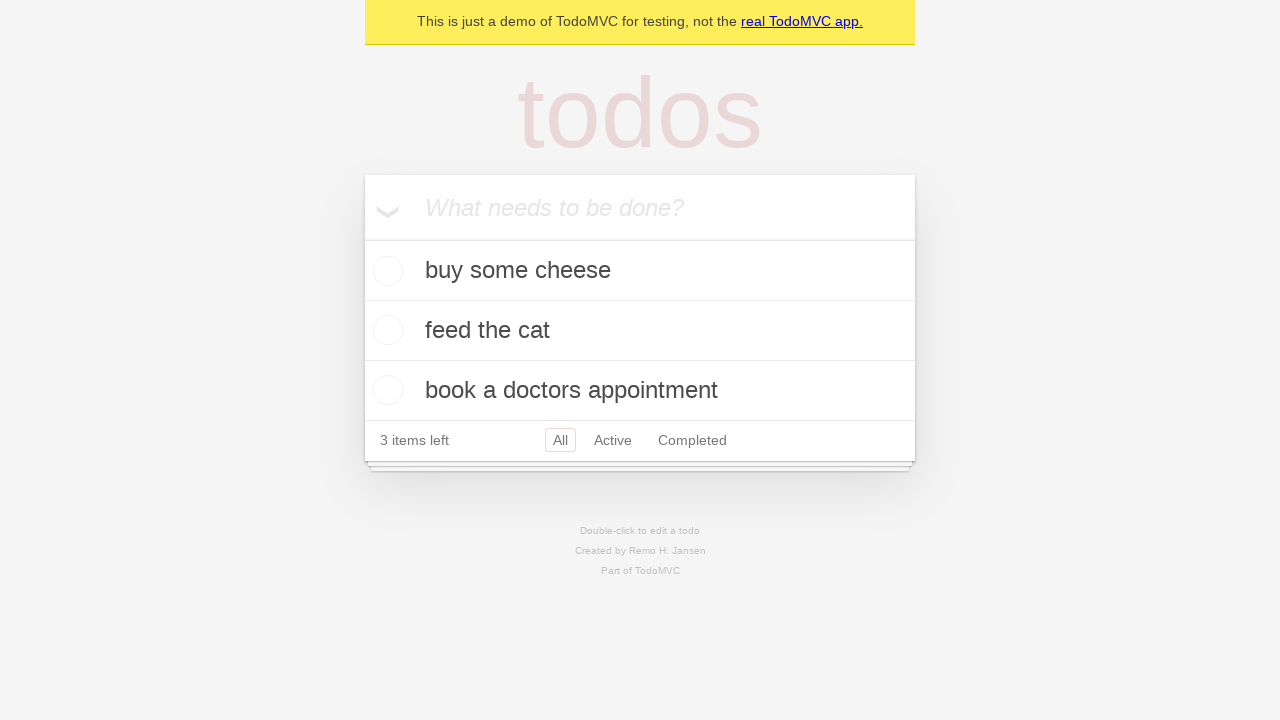

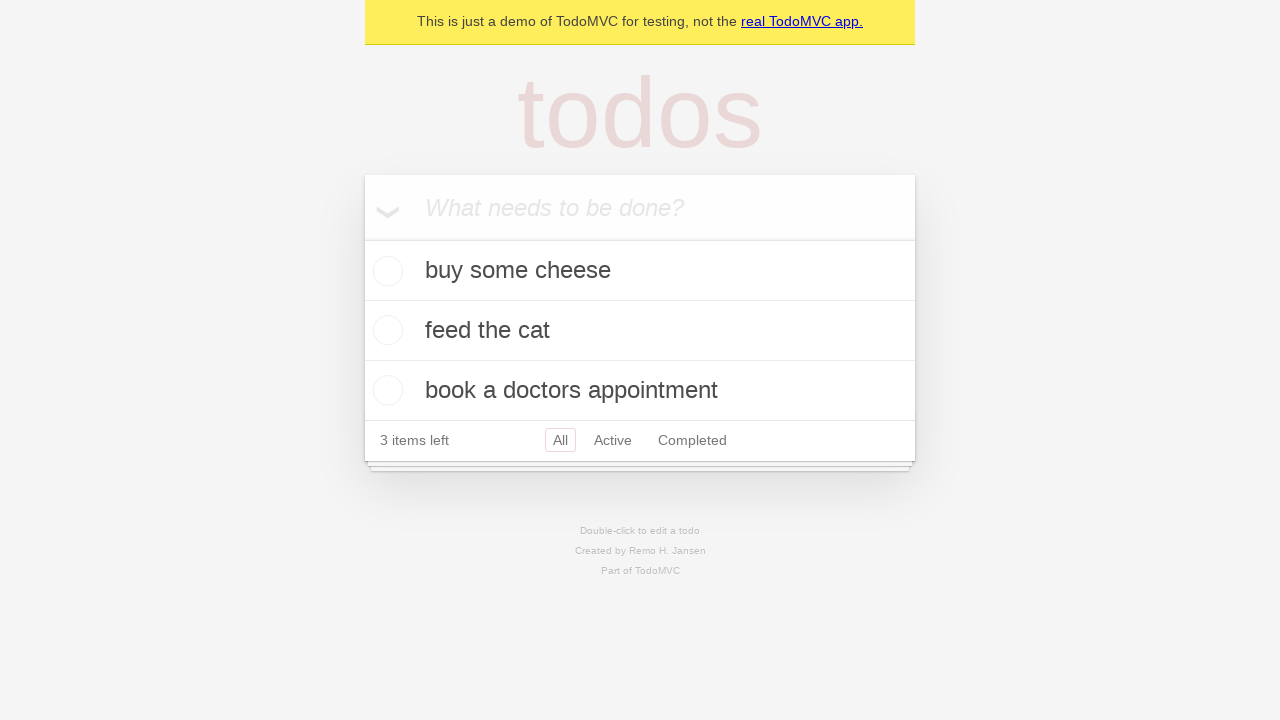